Tests the source location dropdown on RedBus by typing a city name, waiting for autocomplete suggestions, and selecting a specific location from the dropdown options.

Starting URL: https://www.redbus.com/

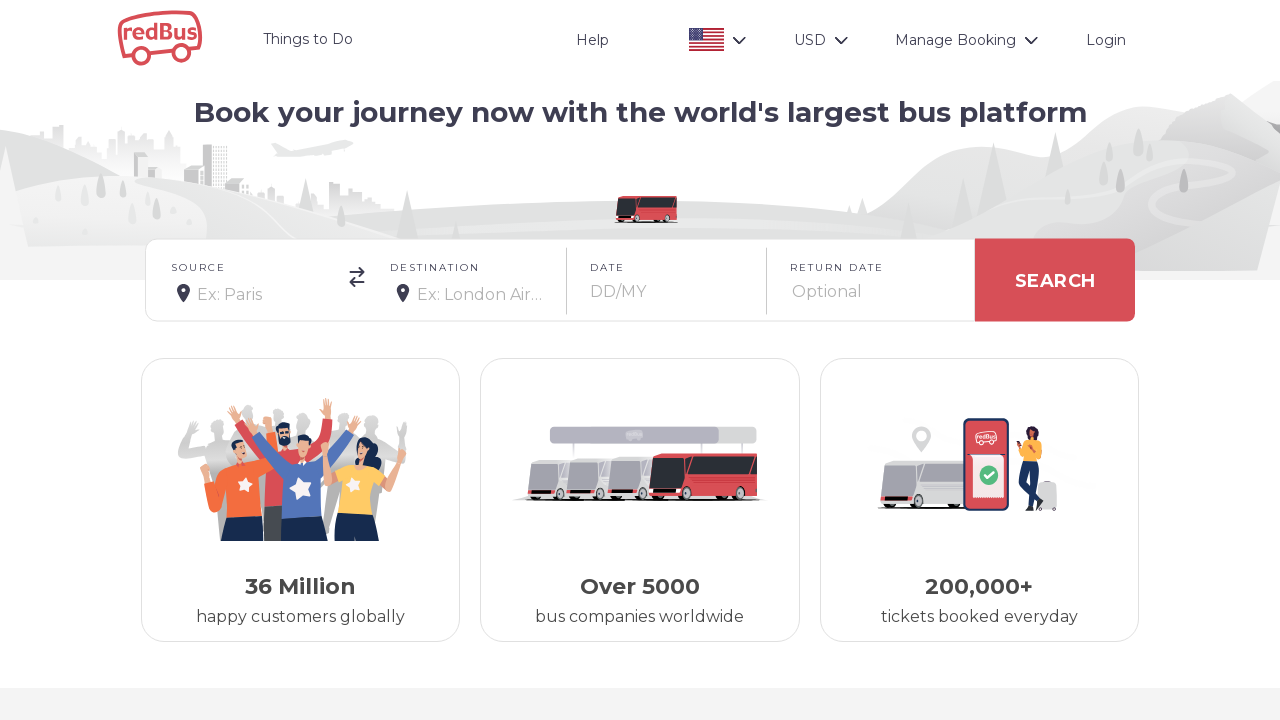

Typed 'Bangalore' in source location dropdown on .source input
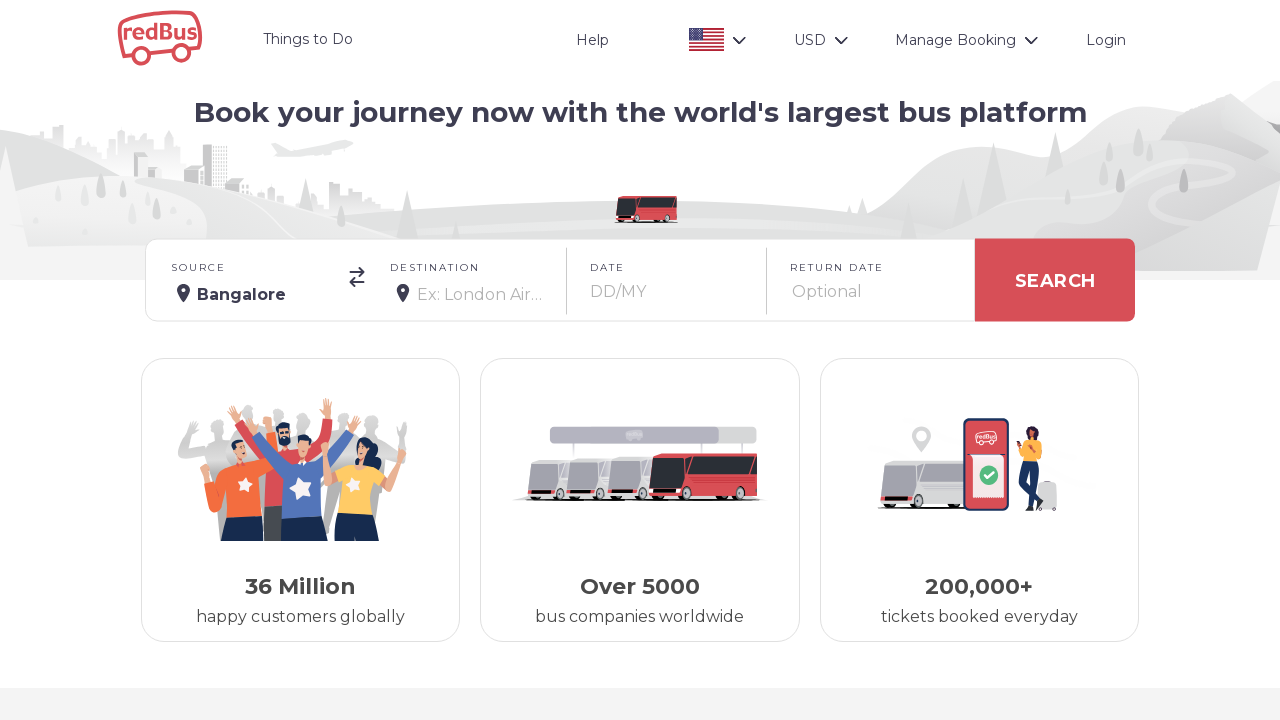

Autocomplete suggestions appeared
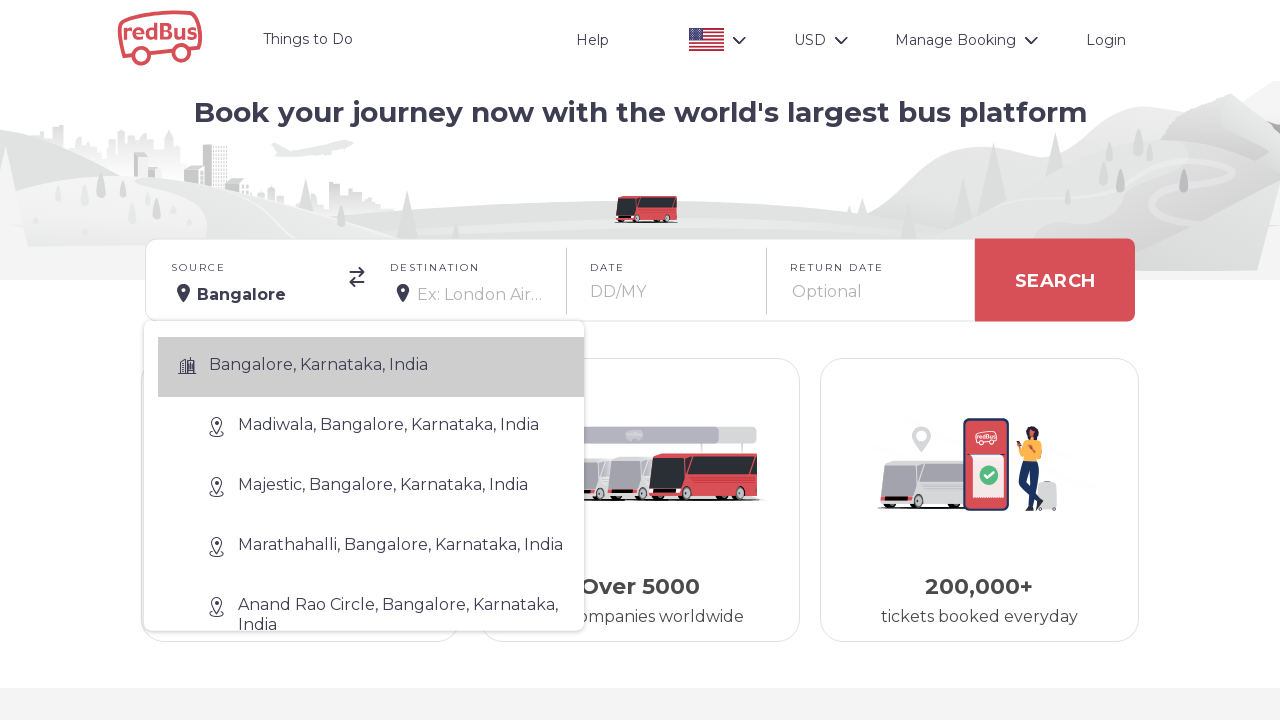

Retrieved all autocomplete options
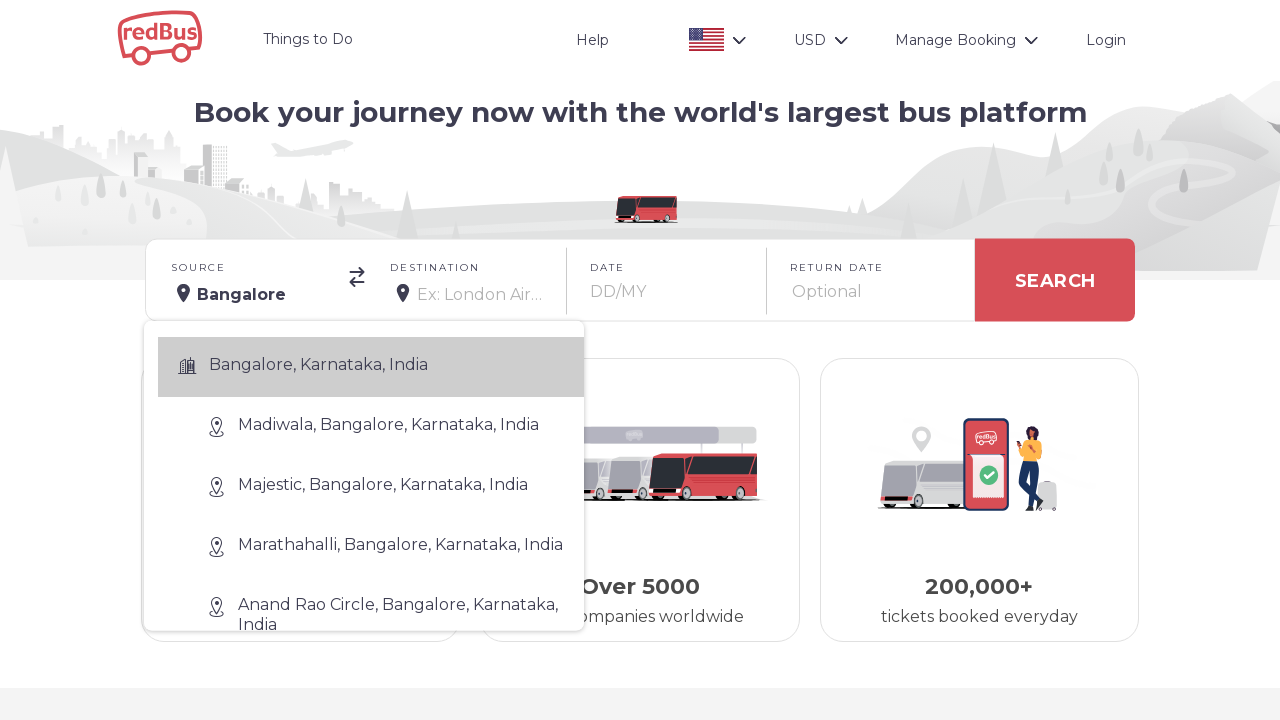

Waited for autocomplete option to become visible
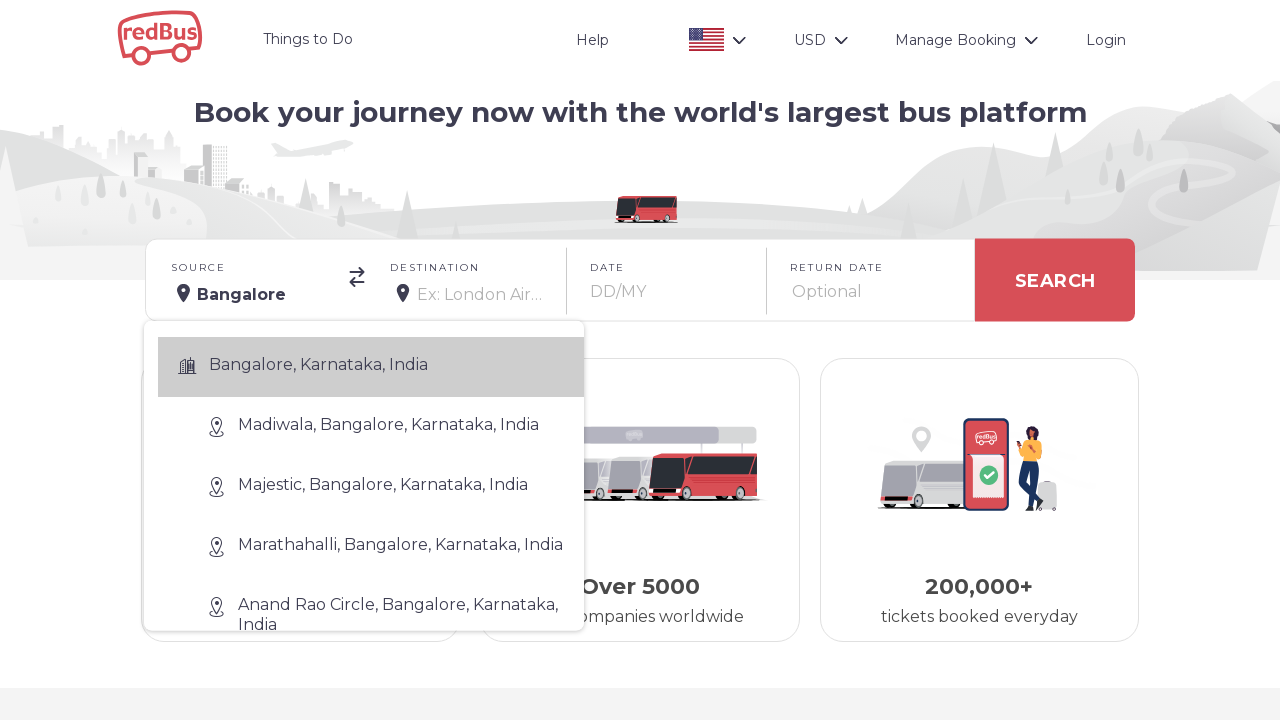

Retrieved option text: Bangalore, Karnataka, India Madiwala, Bangalore, Karnataka, India Majestic, Bangalore, Karnataka, India Marathahalli, Bangalore, Karnataka, India Anand Rao Circle, Bangalore, Karnataka, India Electronic City, Bangalore, Karnataka, India Silk Board, Bangalore, Karnataka, India Yeshwantpur, Bangalore, Karnataka, India Kalasipalyam, Bangalore, Karnataka, India Hebbal, Bangalore, Karnataka, India KR Puram, Bangalore, Karnataka, India Bangalore Airport, Bangalore, Karnataka, India Tin Factory, Bangalore, Karnataka, India Bellandur, Bangalore, Karnataka, India White Field, Bangalore, Karnataka, India Bommasandra, Bangalore, Karnataka, India Shanthinagar, Bangalore, Karnataka, India Yelahanka, Bangalore, Karnataka, India Jaya Nagar, Bangalore, Karnataka, India HSR Layout, Bangalore, Karnataka, India
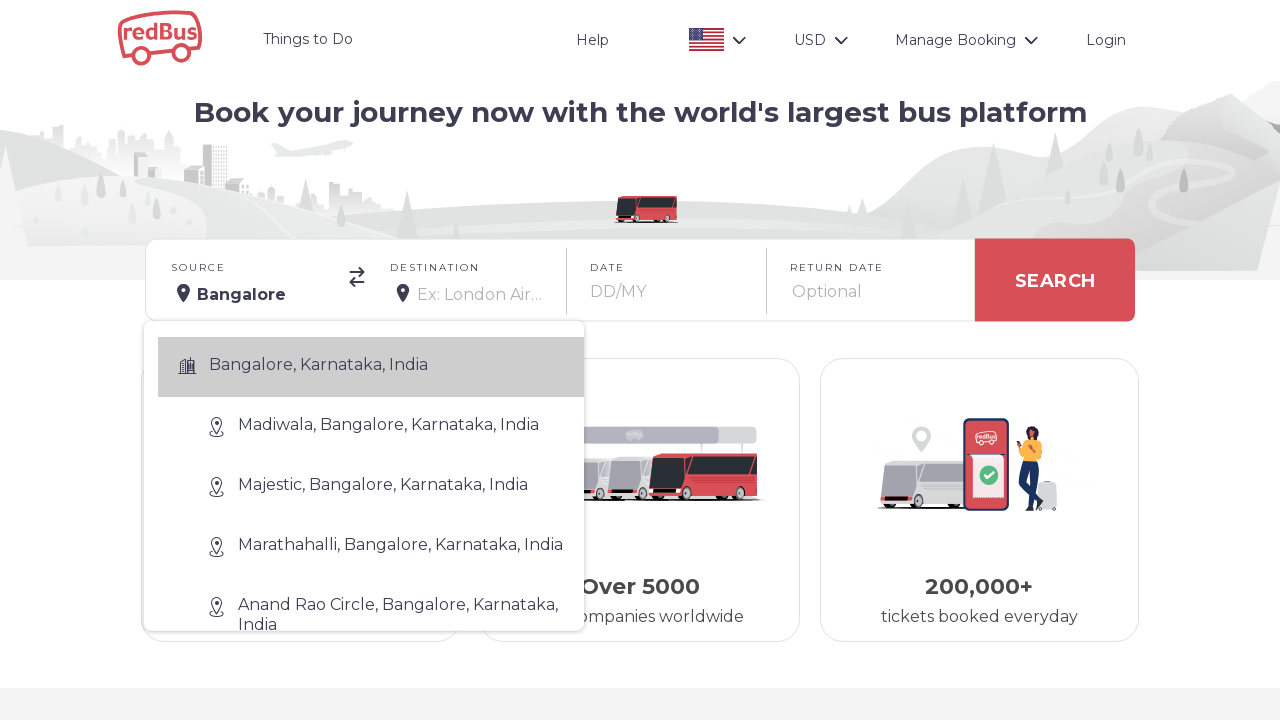

Clicked on 'Marathahalli, Bangalore, Karnataka, India' location option at (371, 520) on .autoFill li >> nth=0
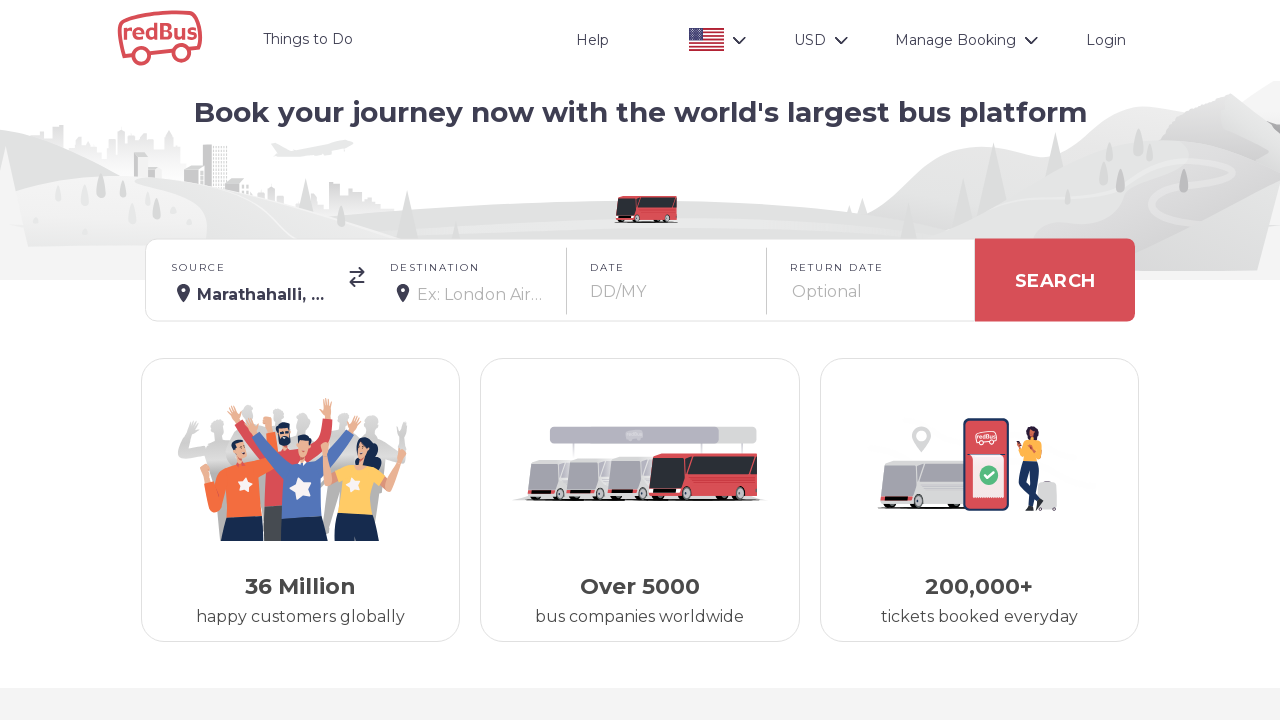

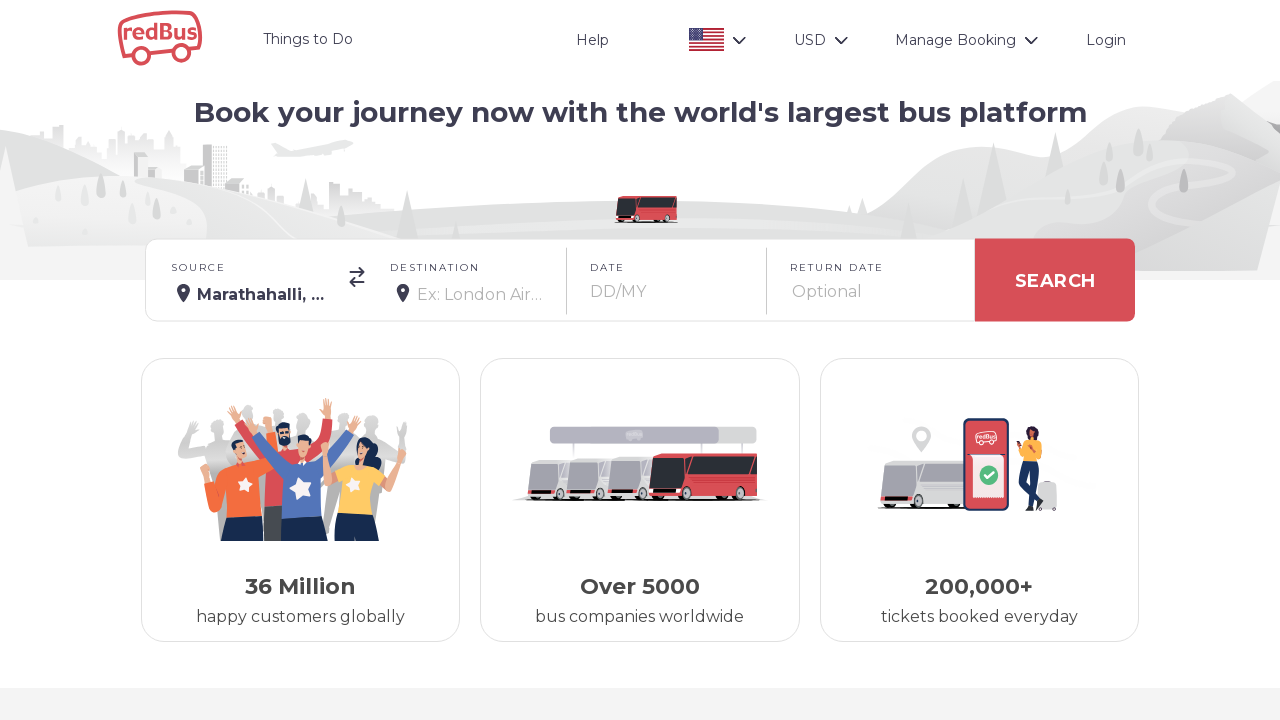